Tests that the text input field is cleared after adding a todo item

Starting URL: https://demo.playwright.dev/todomvc

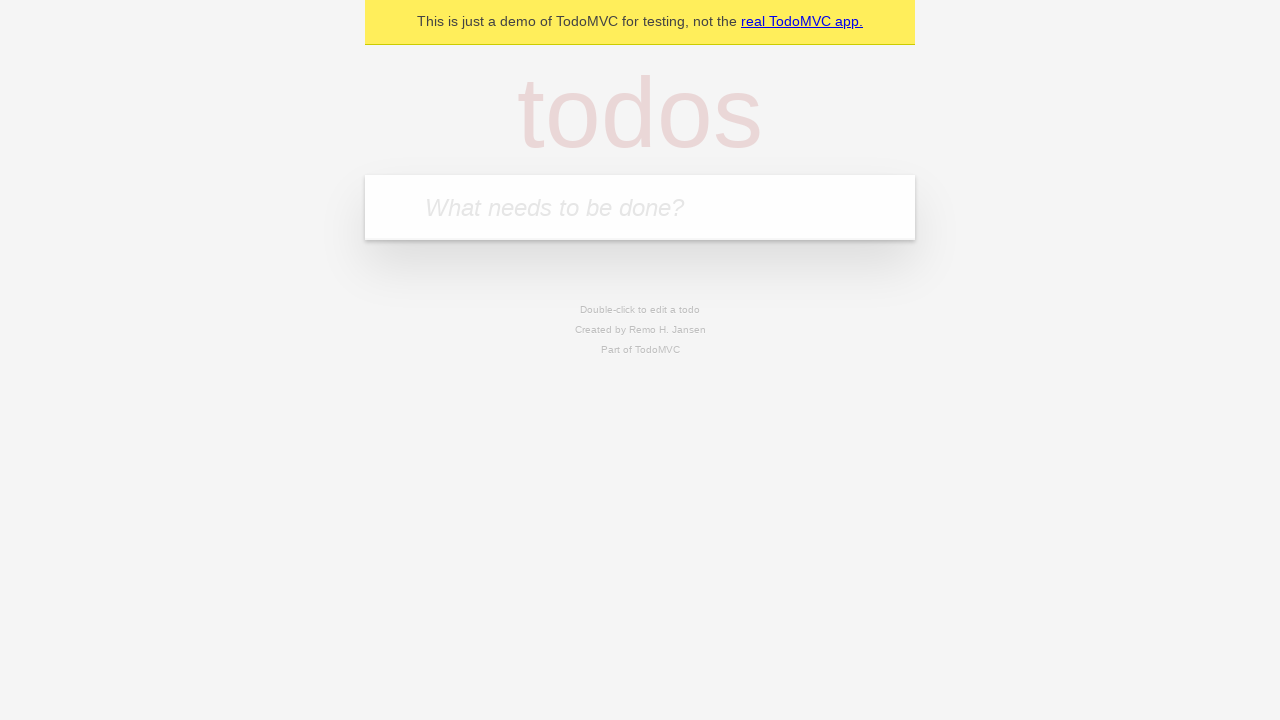

Located the todo input field with placeholder 'What needs to be done?'
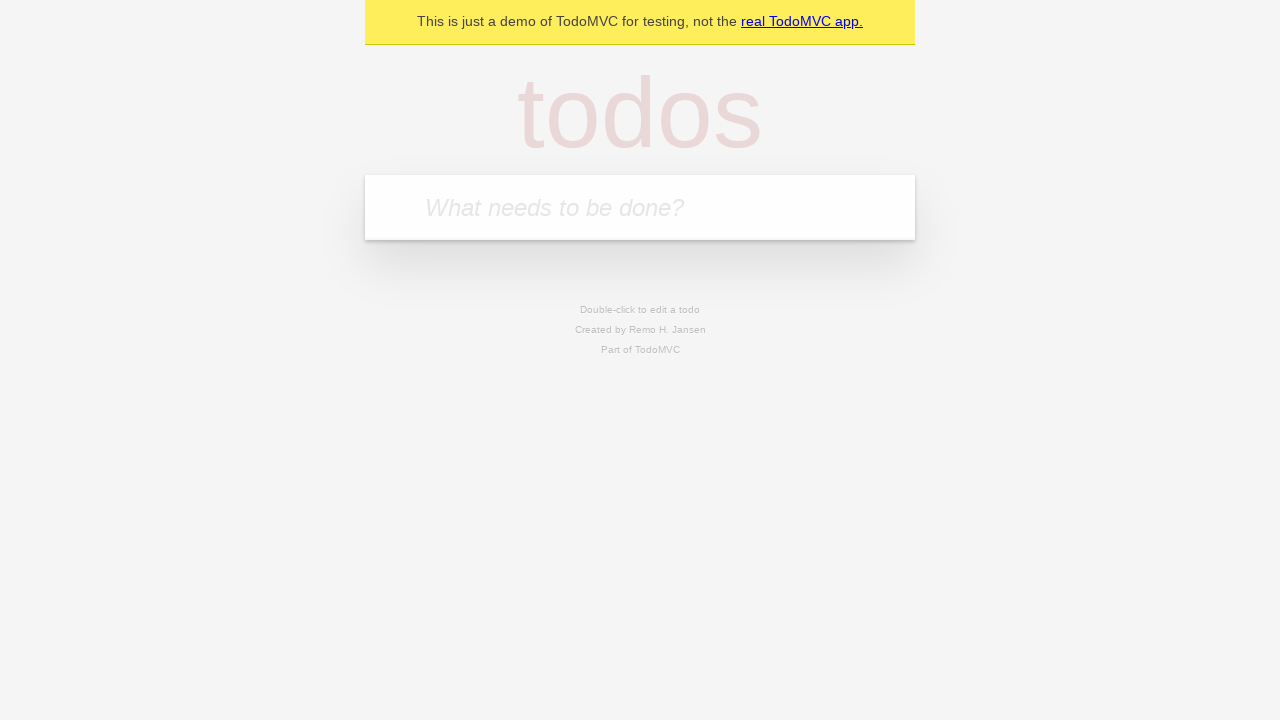

Filled todo input field with 'buy some cheese' on internal:attr=[placeholder="What needs to be done?"i]
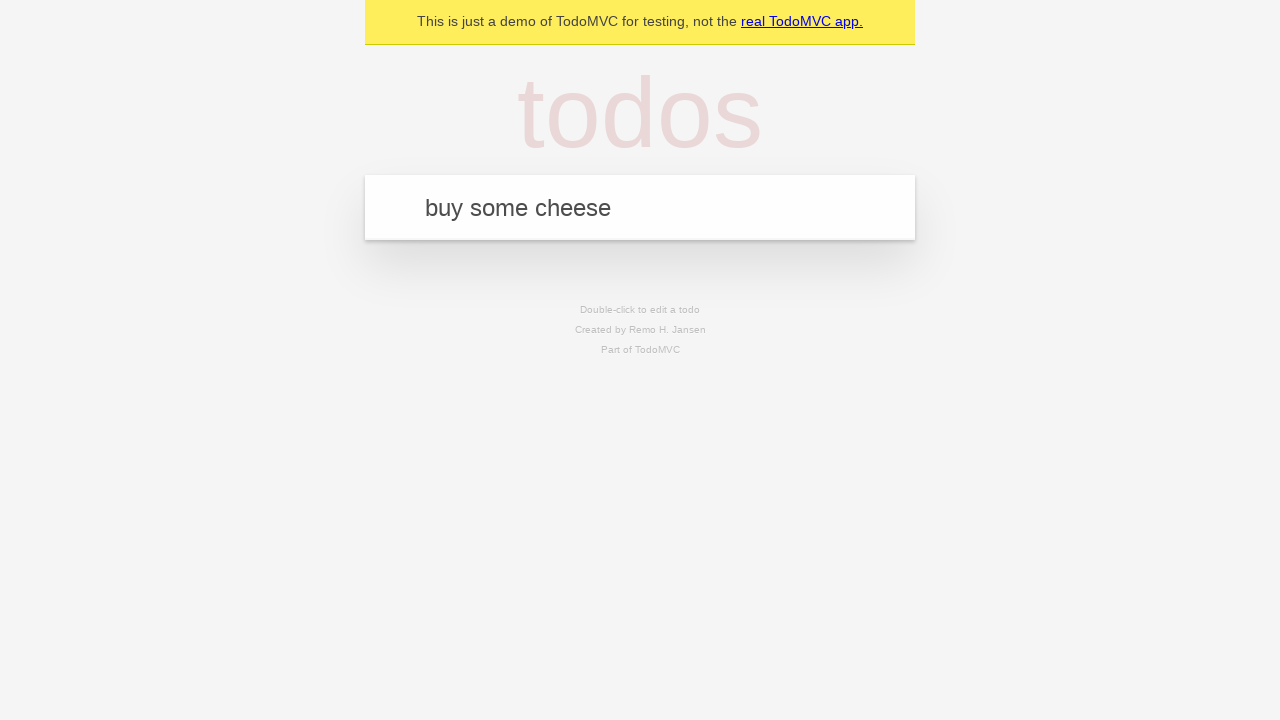

Pressed Enter to add the todo item on internal:attr=[placeholder="What needs to be done?"i]
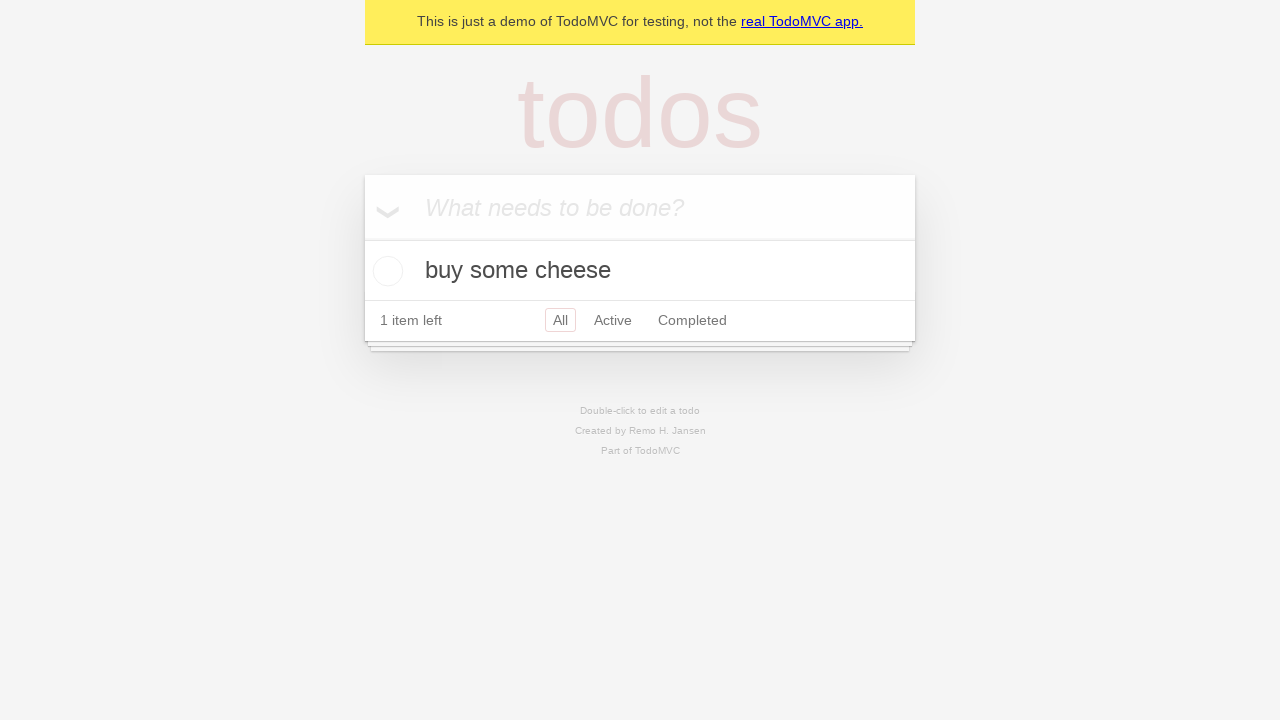

Verified that the input field was cleared after adding the item
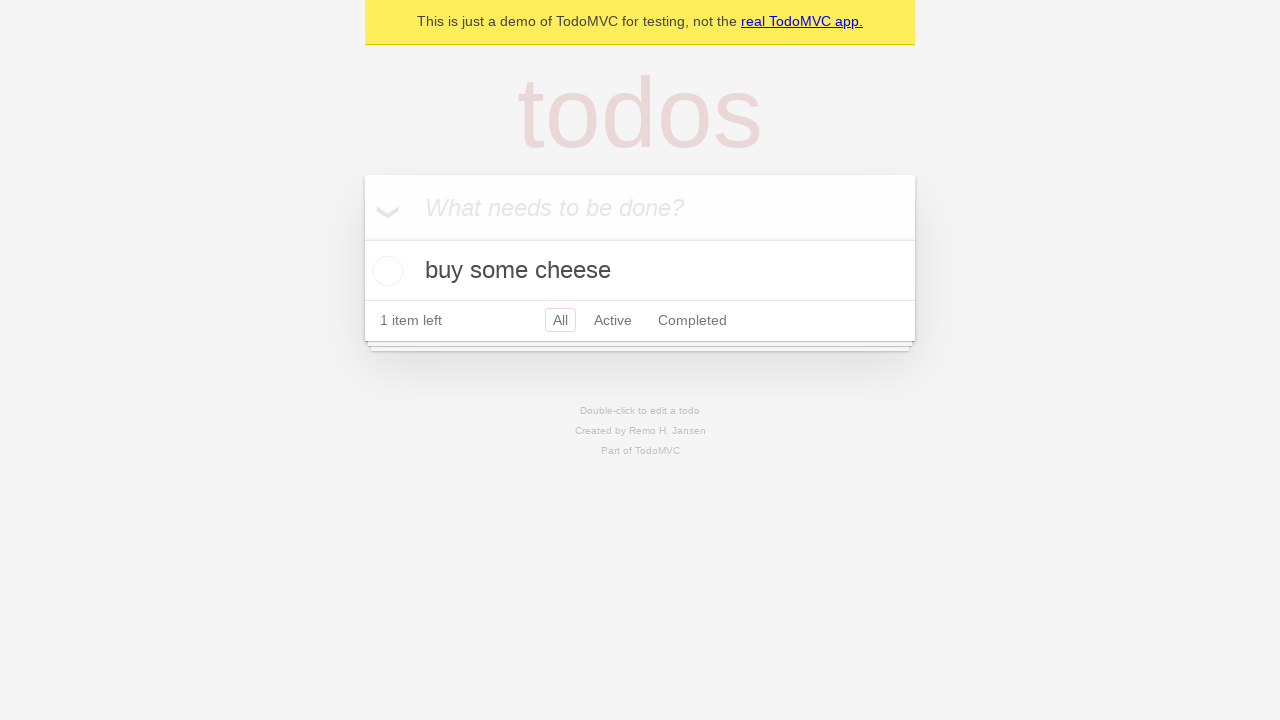

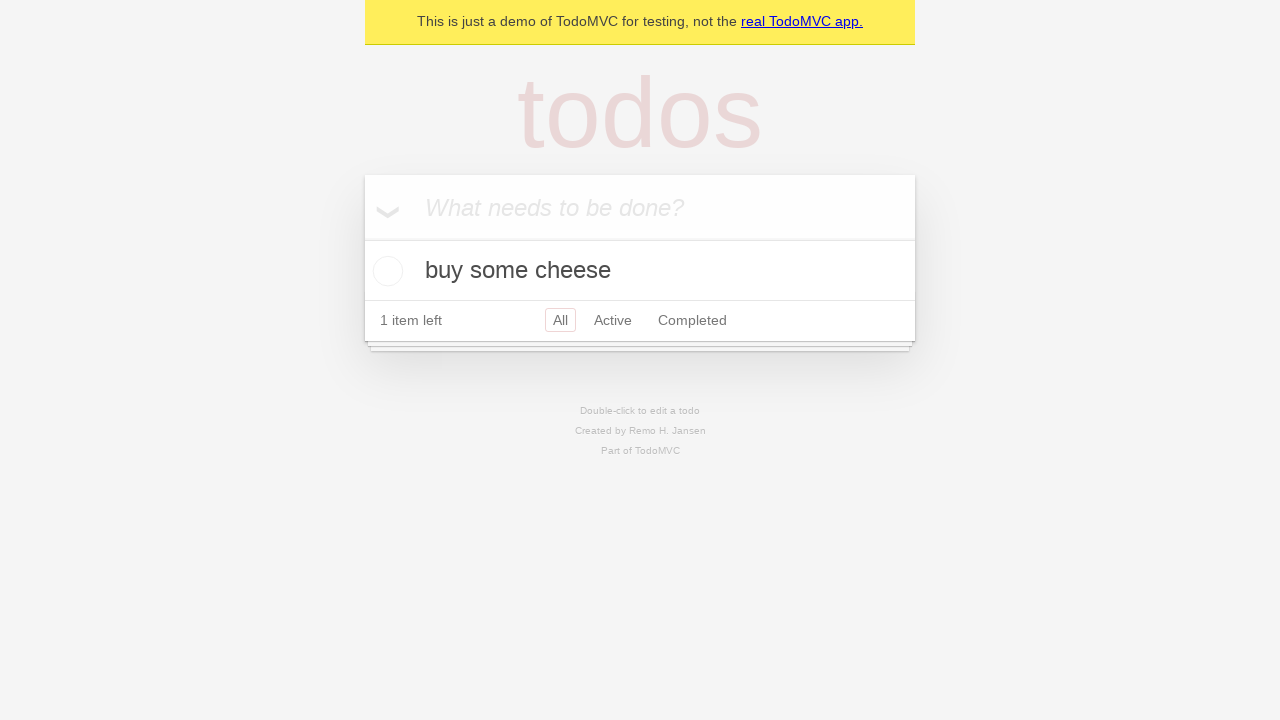